Navigates to JPL Space Images page and clicks the featured image button to open the full image view.

Starting URL: https://data-class-jpl-space.s3.amazonaws.com/JPL_Space/index.html

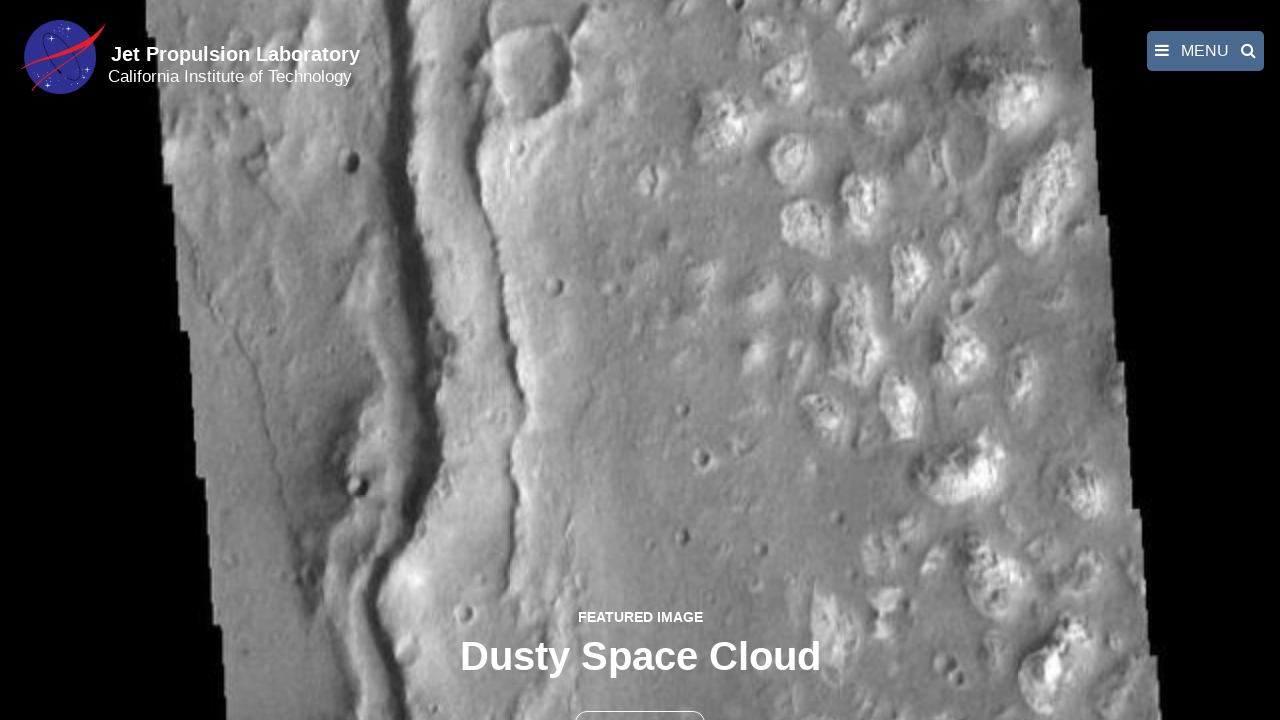

Clicked the 'Full Image' button to view the featured Mars image at (640, 699) on button.btn.btn-outline-light
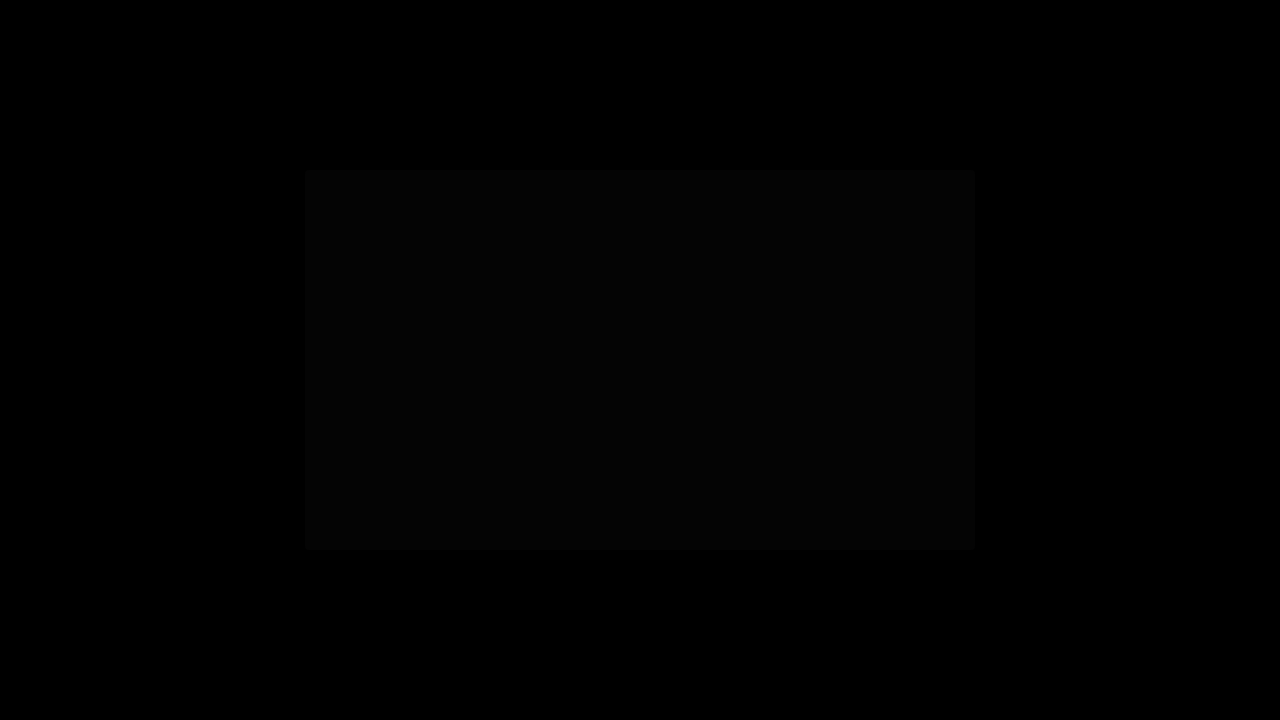

Full image view loaded in lightbox
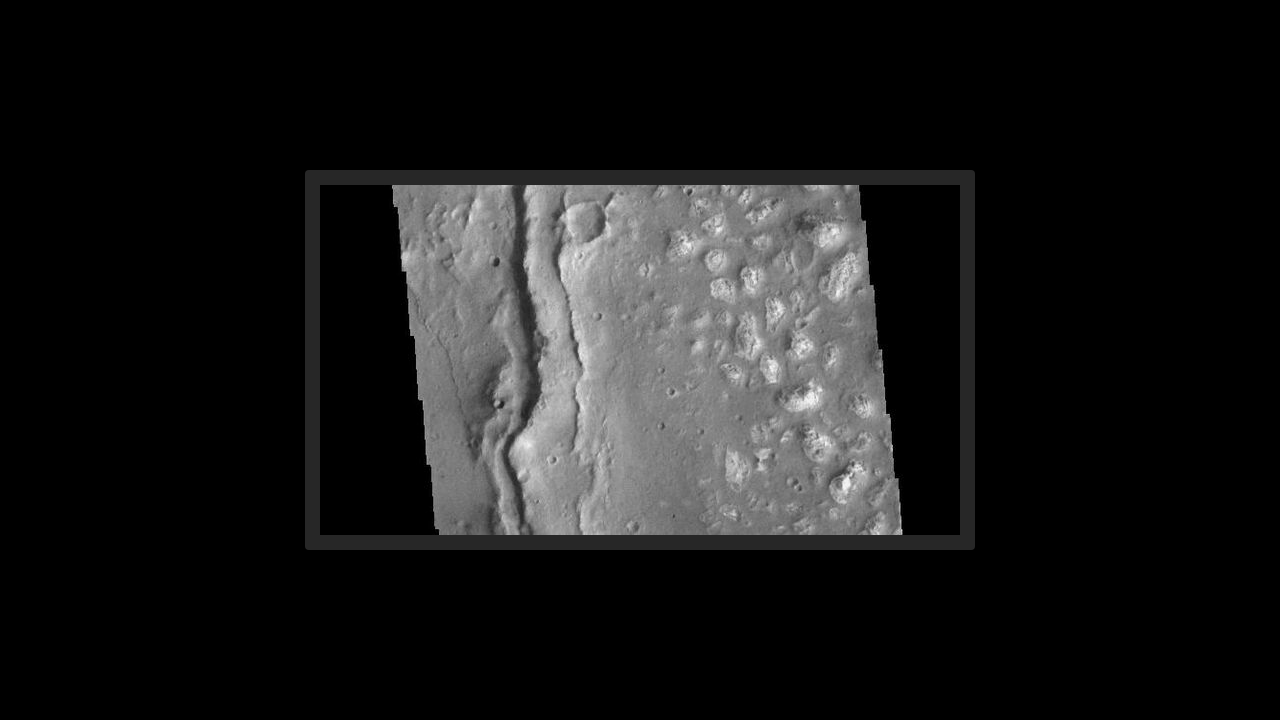

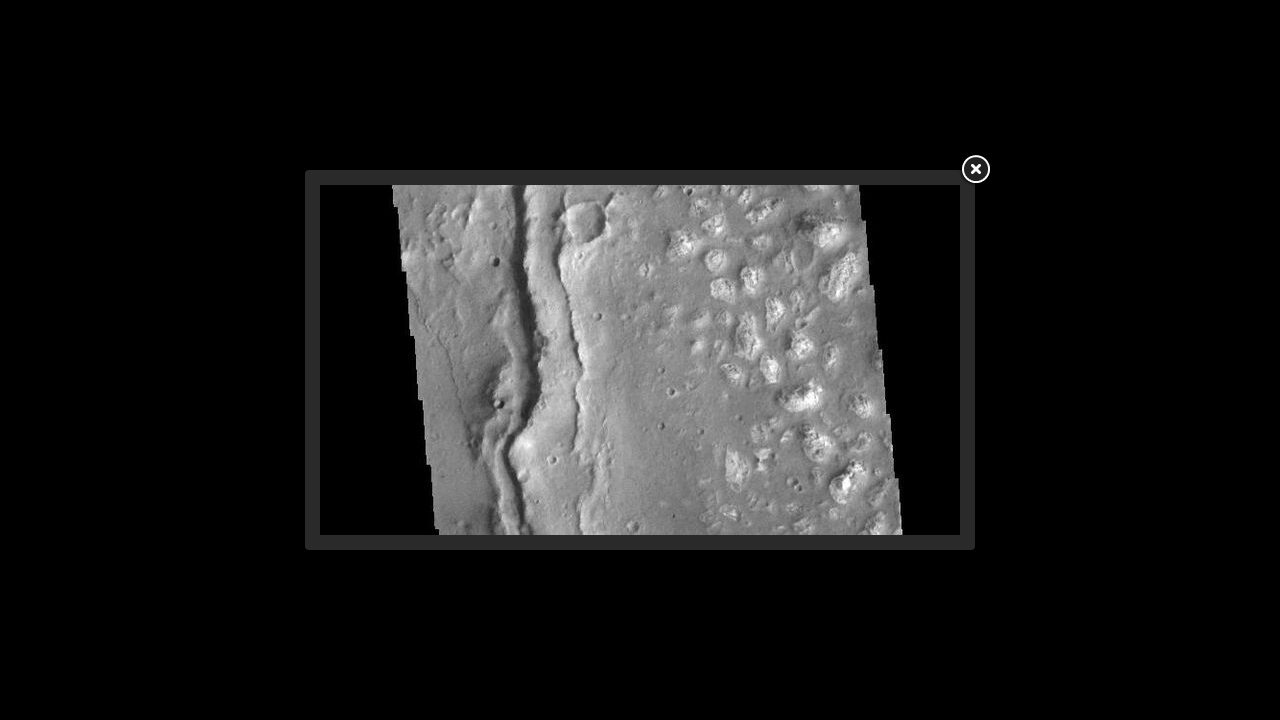